Tests window handling by navigating to W3Schools Tryit page, switching to an iframe, clicking a button to open a new window, switching to the child window, closing it, and returning to the parent window.

Starting URL: https://www.w3schools.com/jsref/tryit.asp?filename=tryjsref_win_open

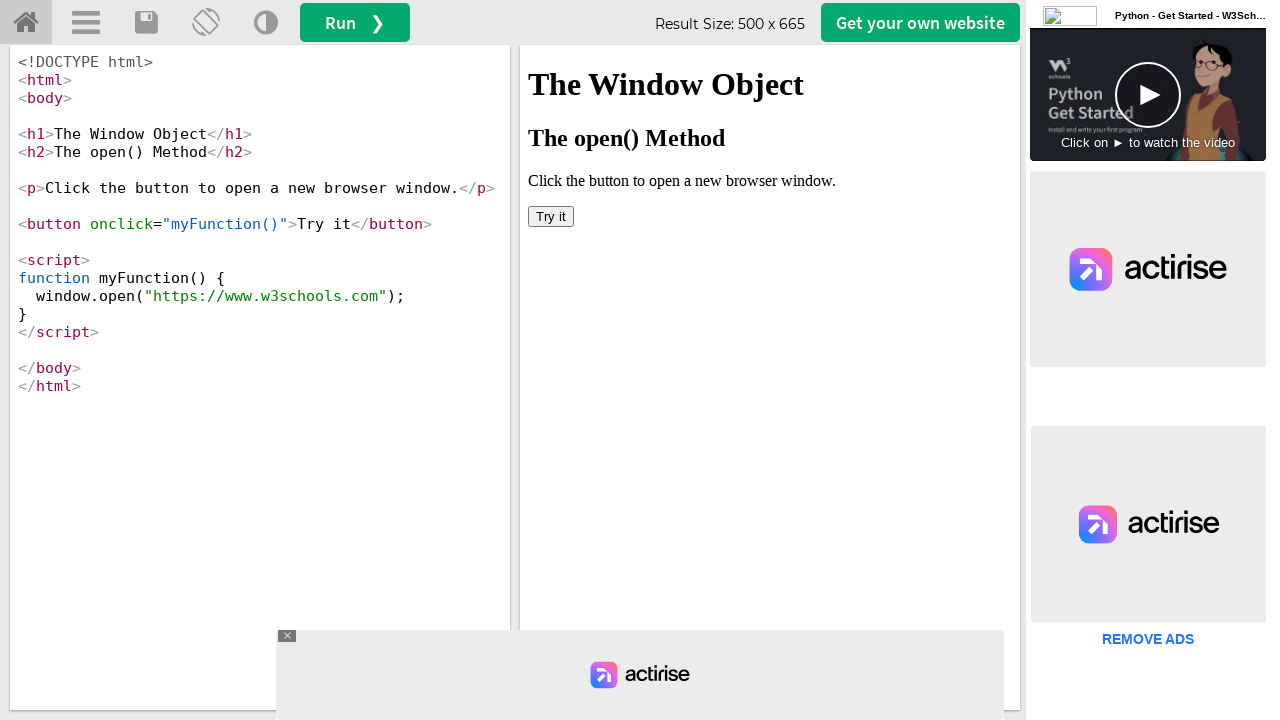

Located iframe with ID 'iframeResult' containing the button
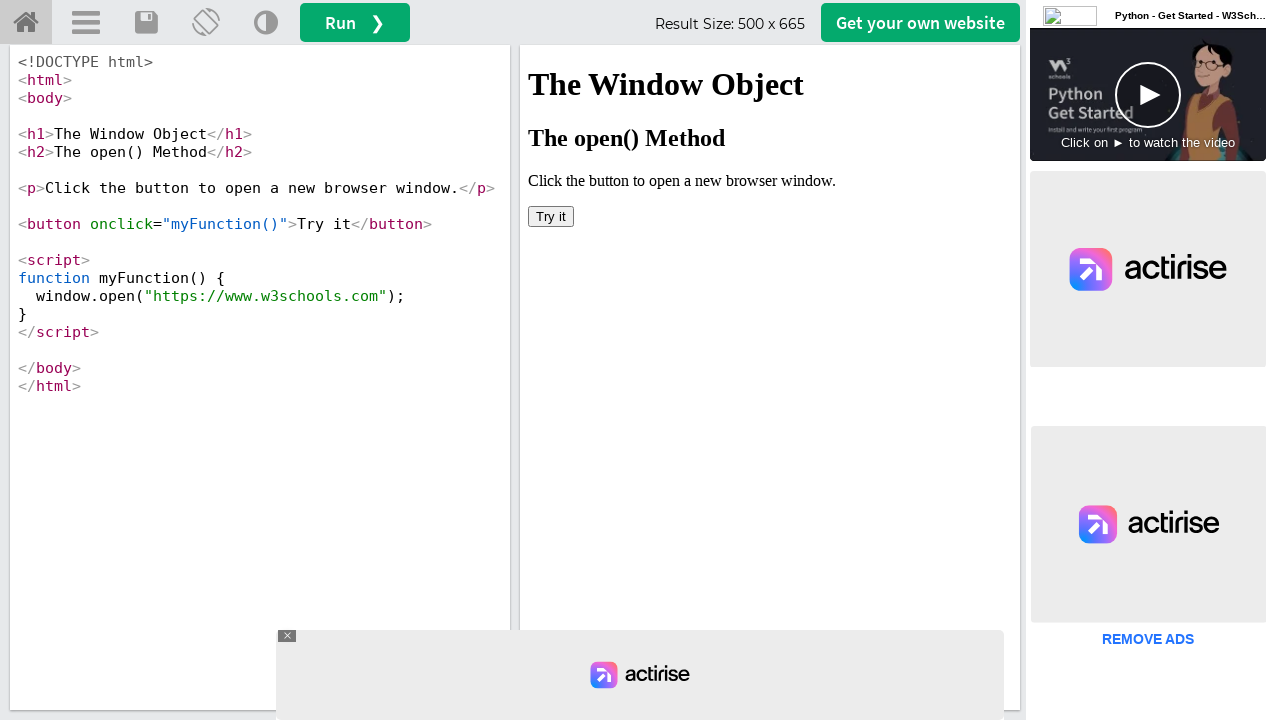

Clicked button in iframe to open new window at (551, 216) on #iframeResult >> internal:control=enter-frame >> button
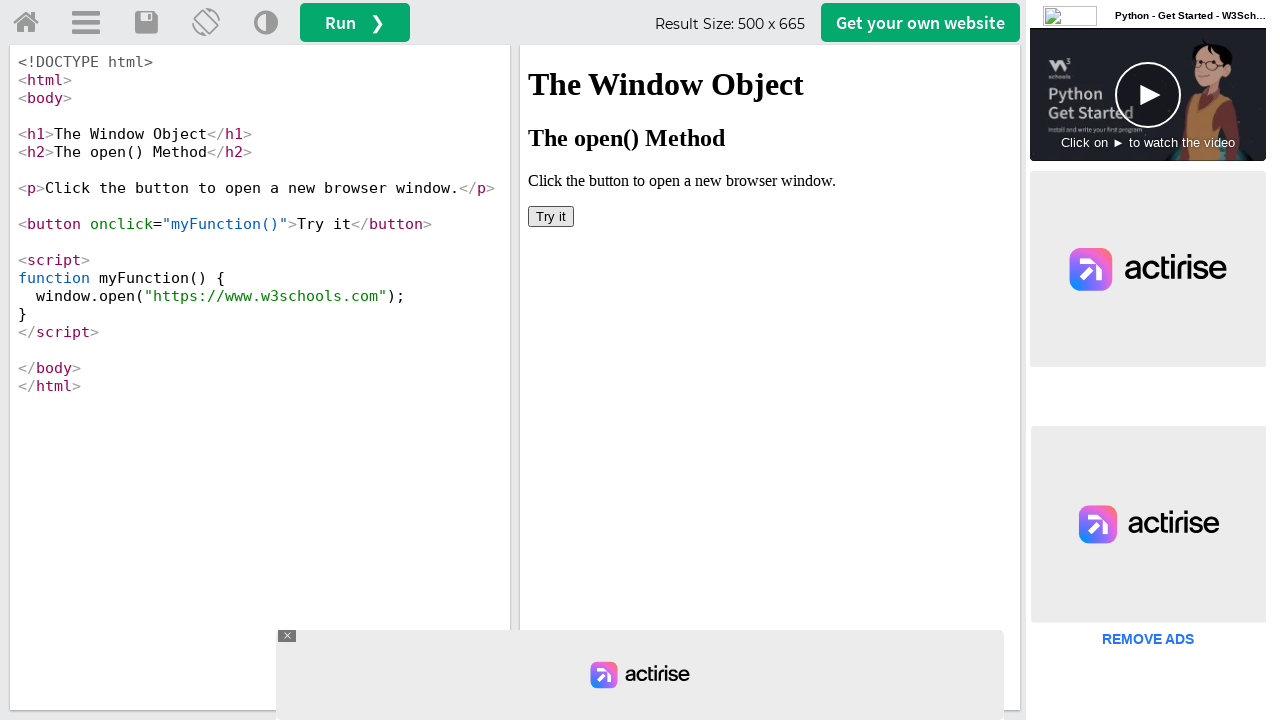

Captured new child window/page object
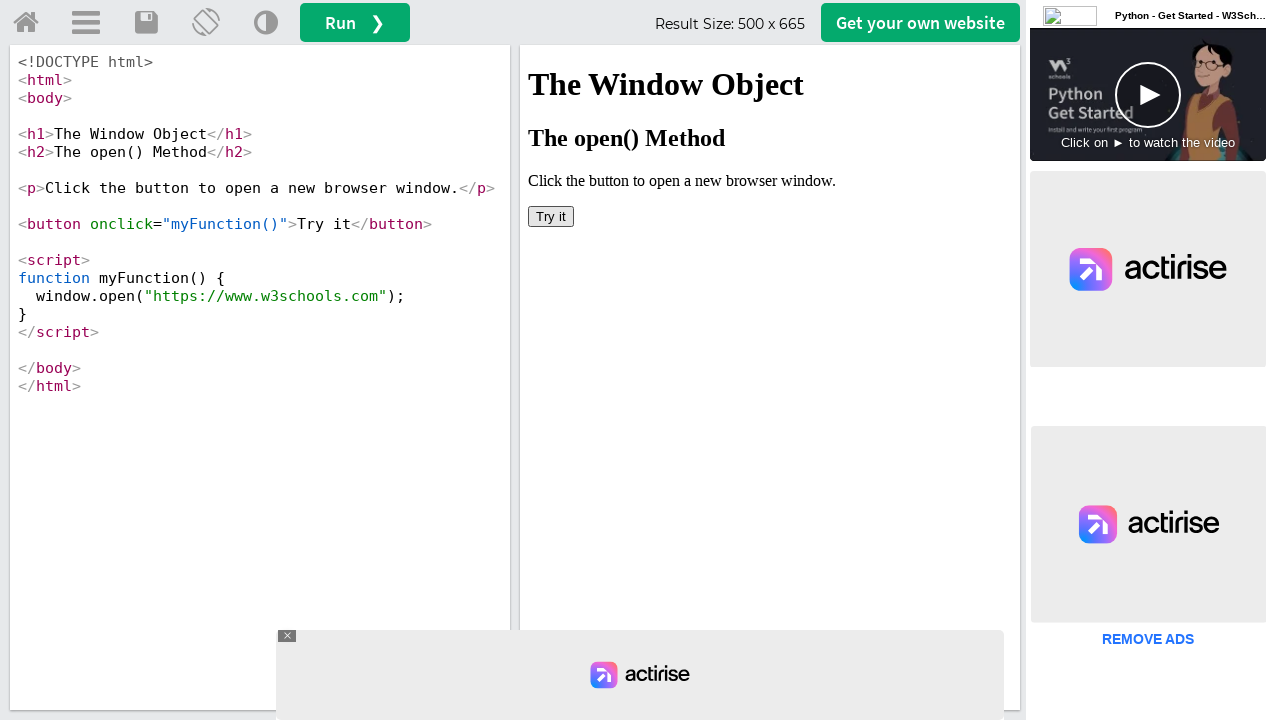

Child window finished loading
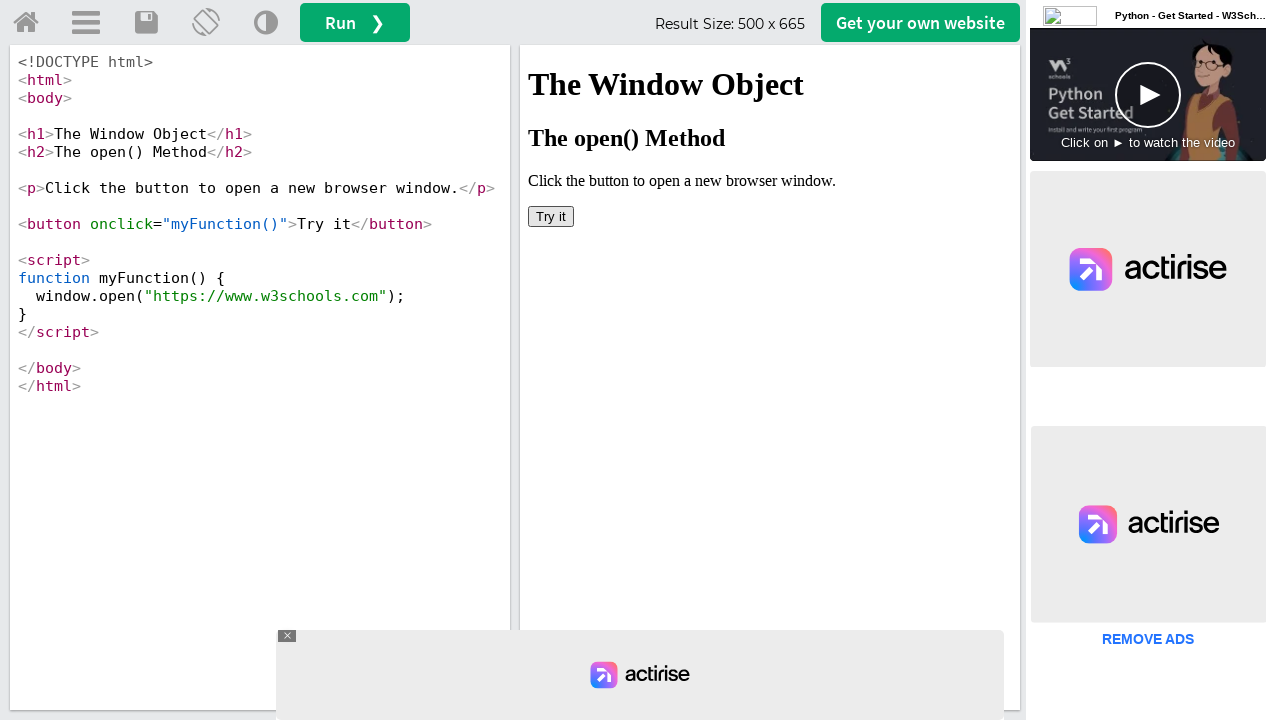

Closed the child window
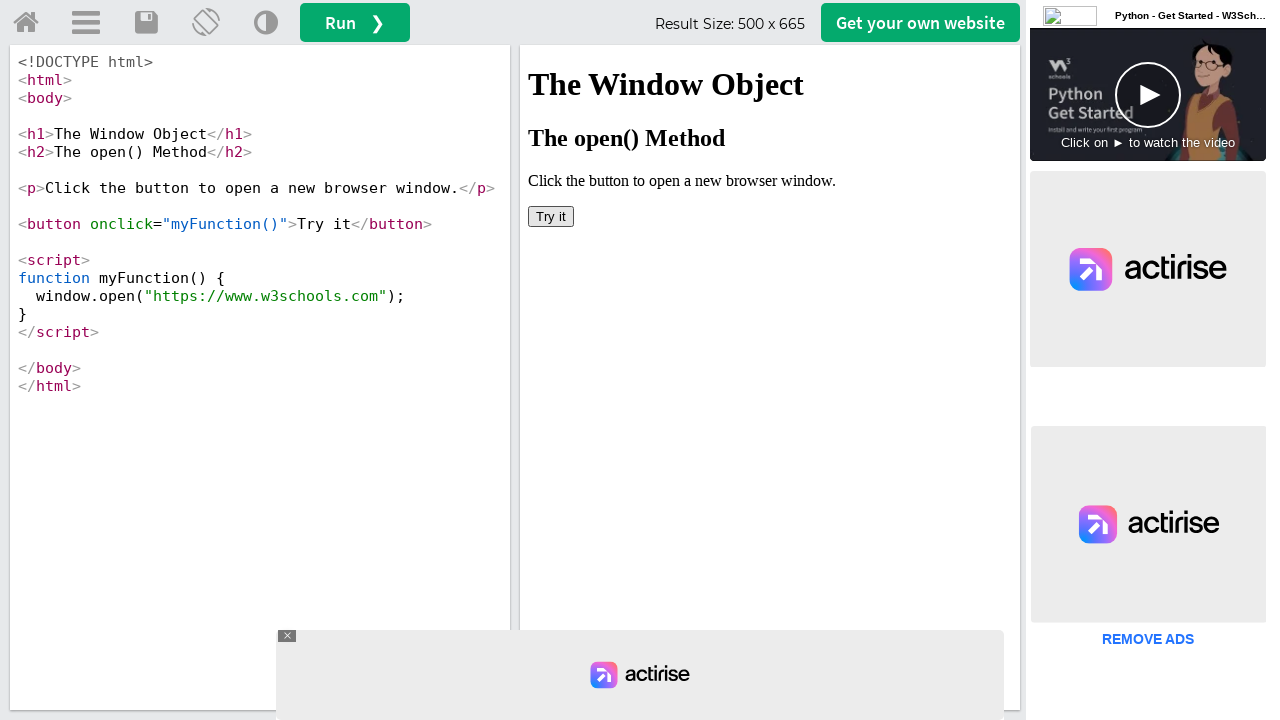

Parent window finished loading after child window closure
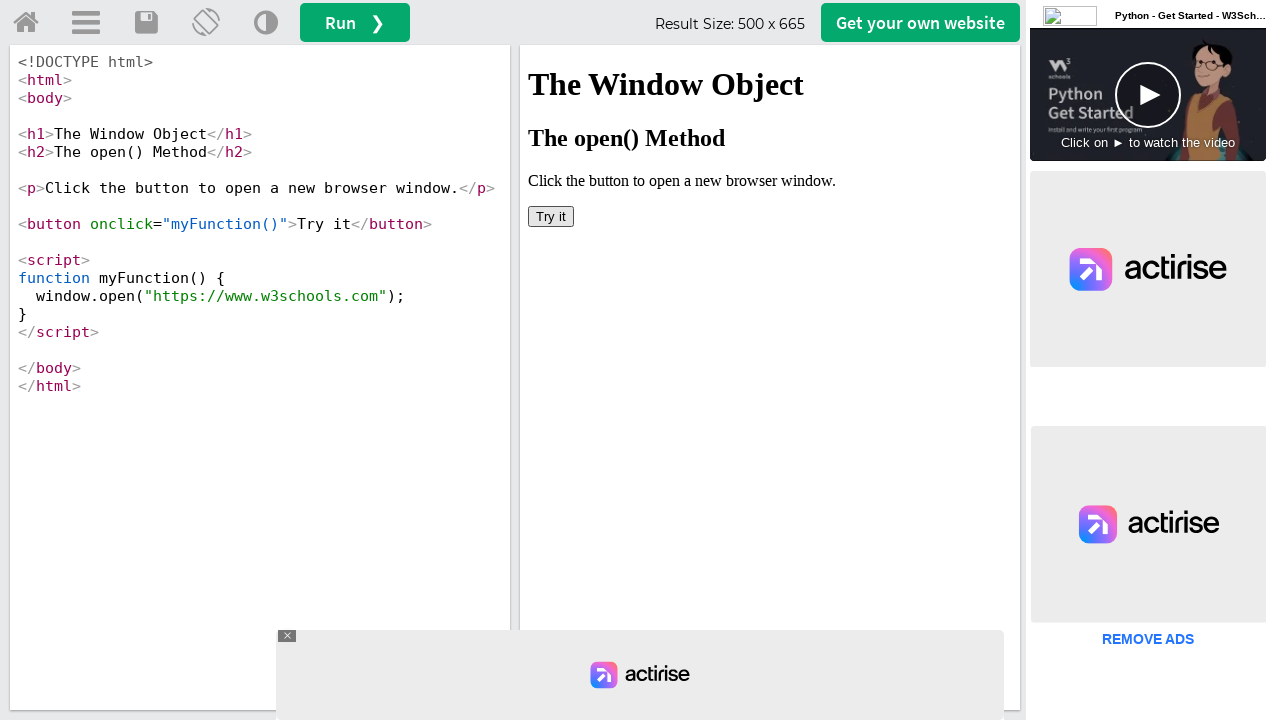

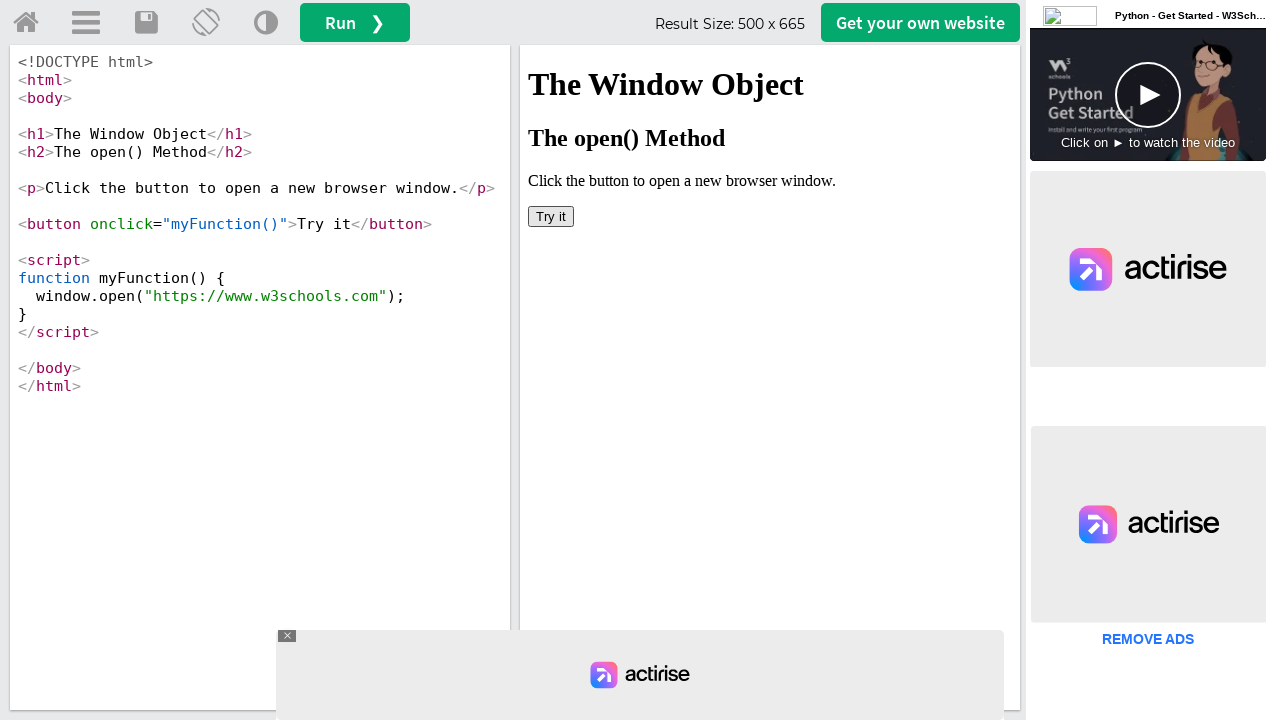